Tests browser window handle functionality by clicking a link that opens a new window, switching between windows, and verifying page titles in each window.

Starting URL: https://the-internet.herokuapp.com/windows

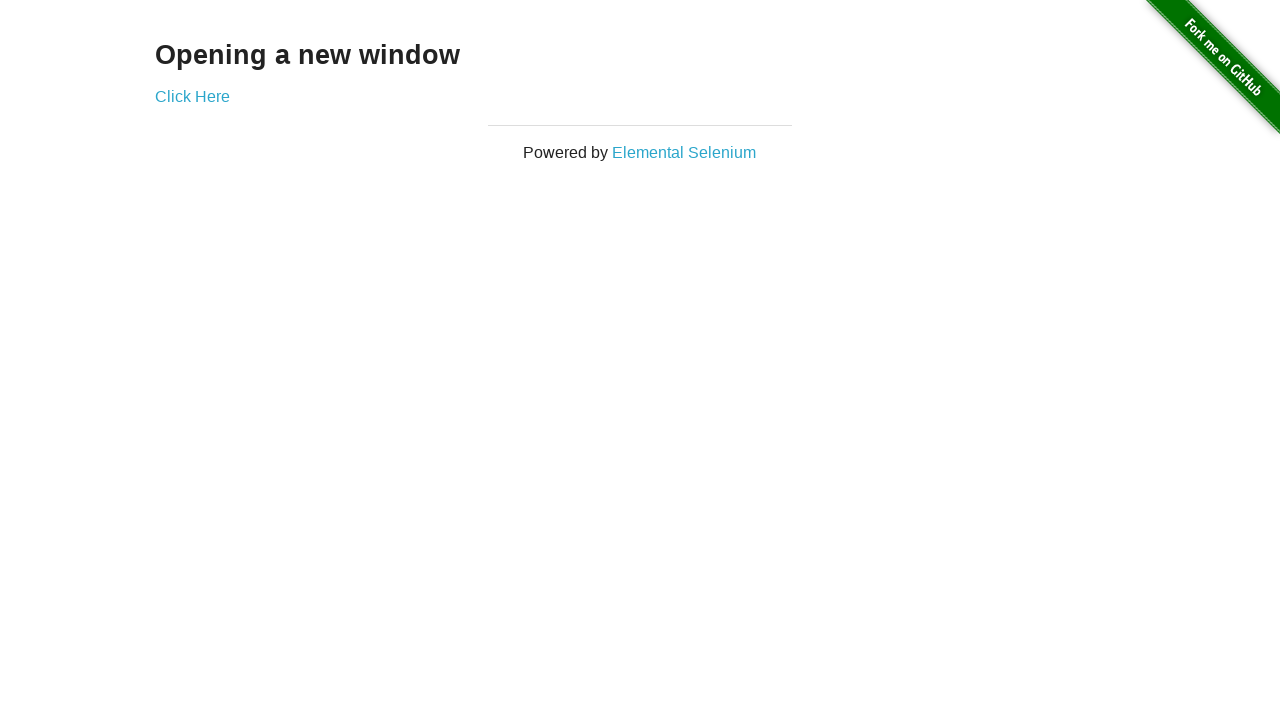

Verified page heading text is 'Opening a new window'
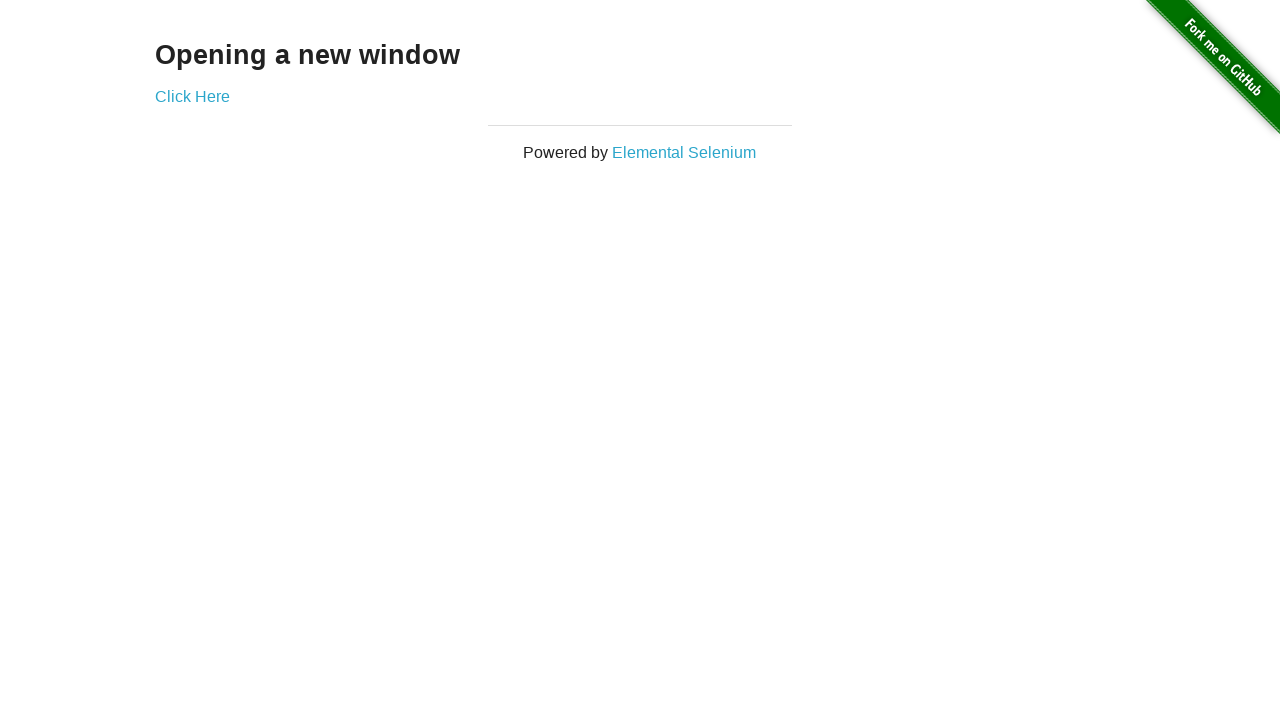

Verified page title is 'The Internet'
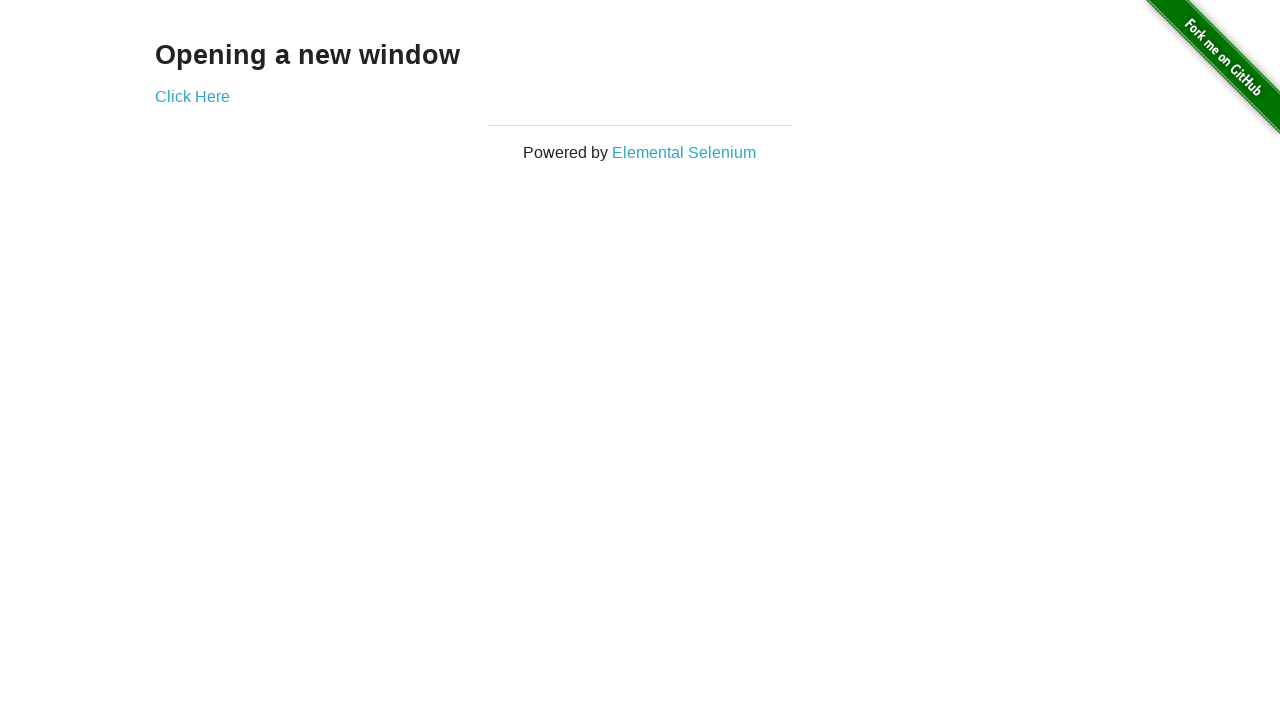

Clicked 'Click Here' button to open new window at (192, 96) on xpath=//*[text()='Click Here']
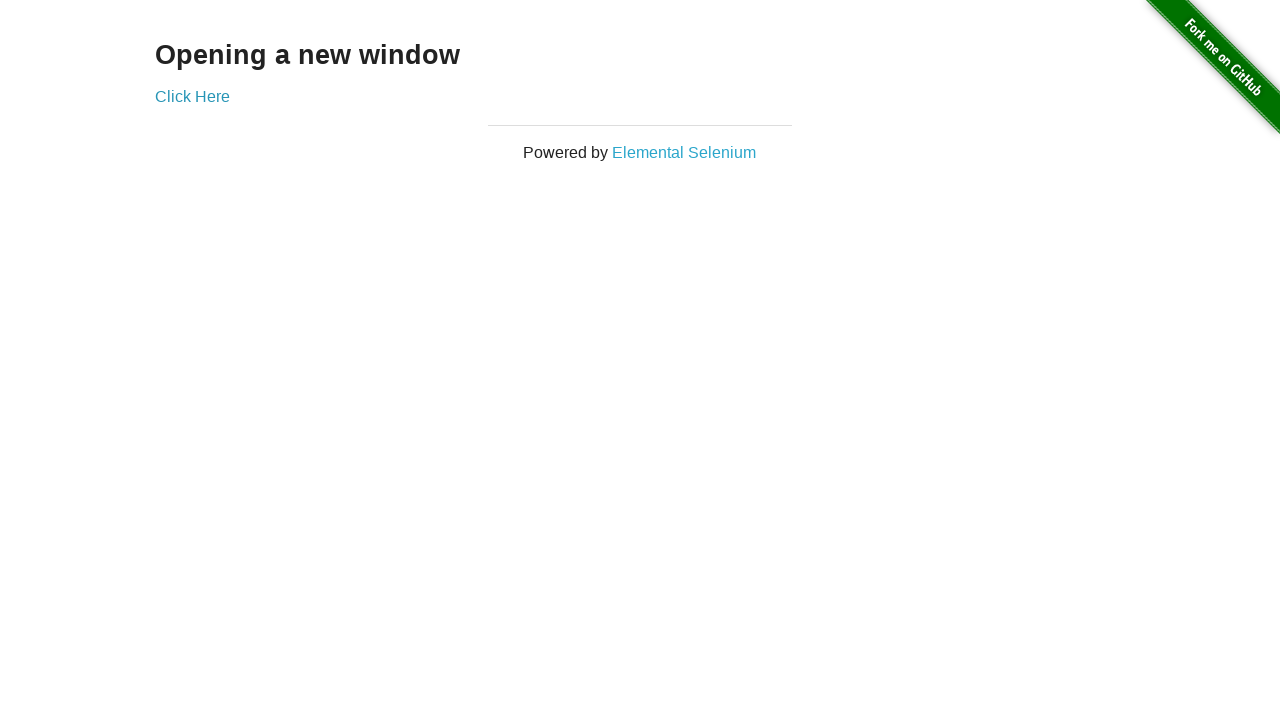

New window loaded and obtained reference
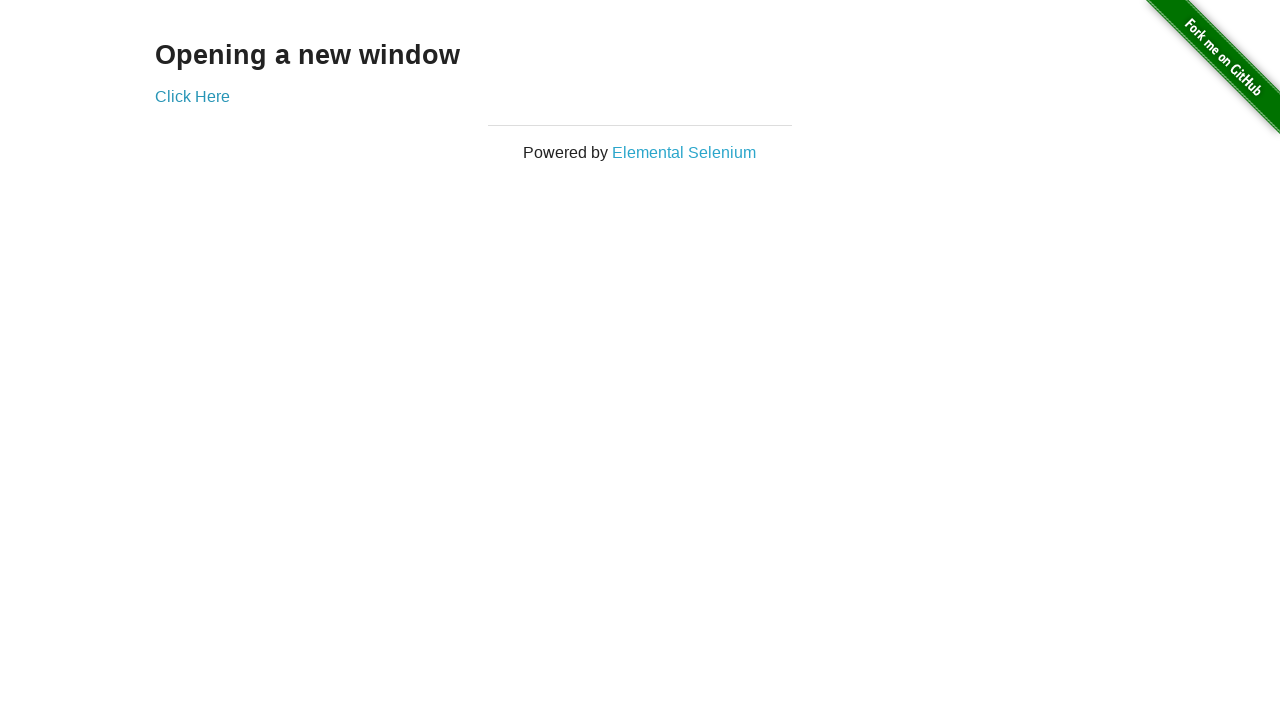

Verified new window title is 'New Window'
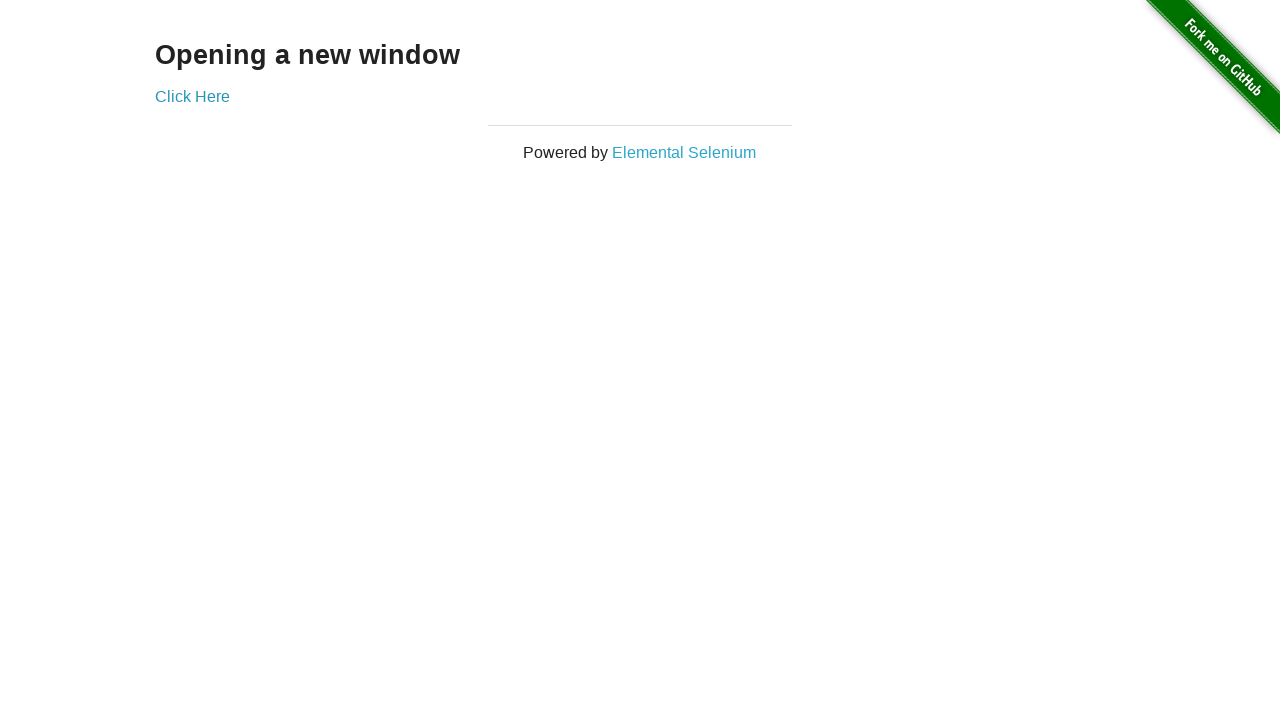

Switched back to original window
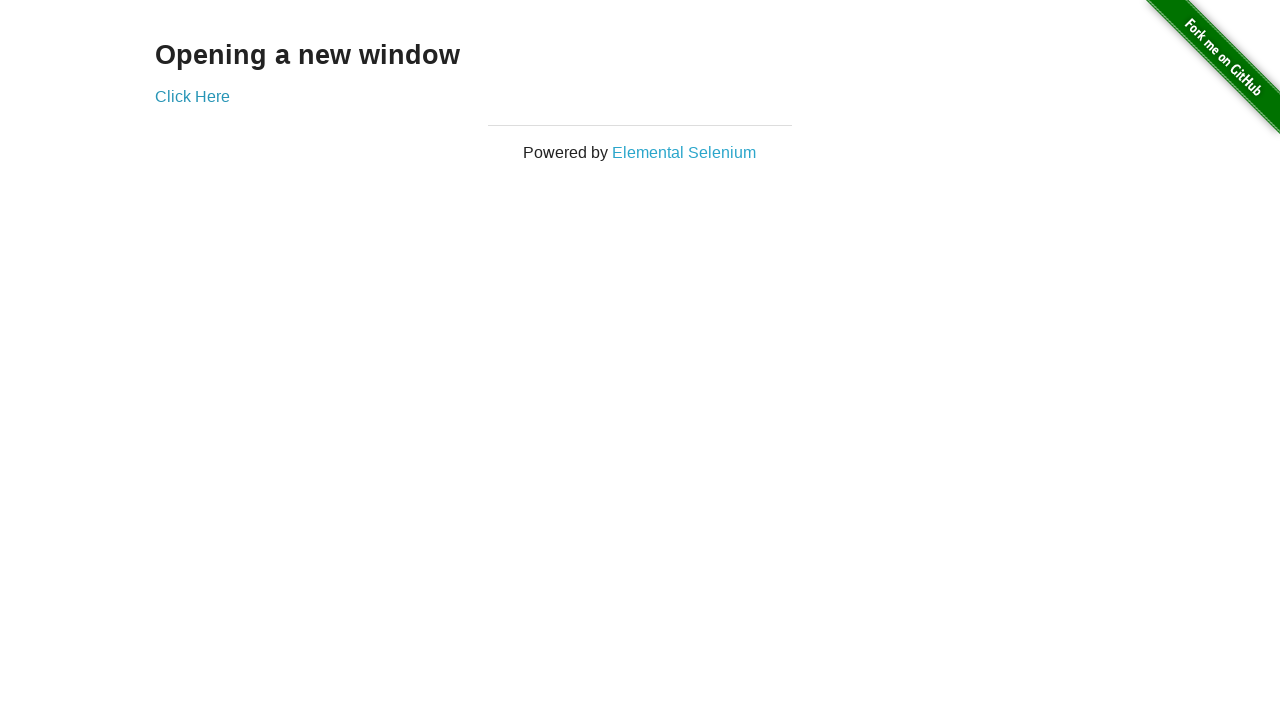

Verified original window title is still 'The Internet'
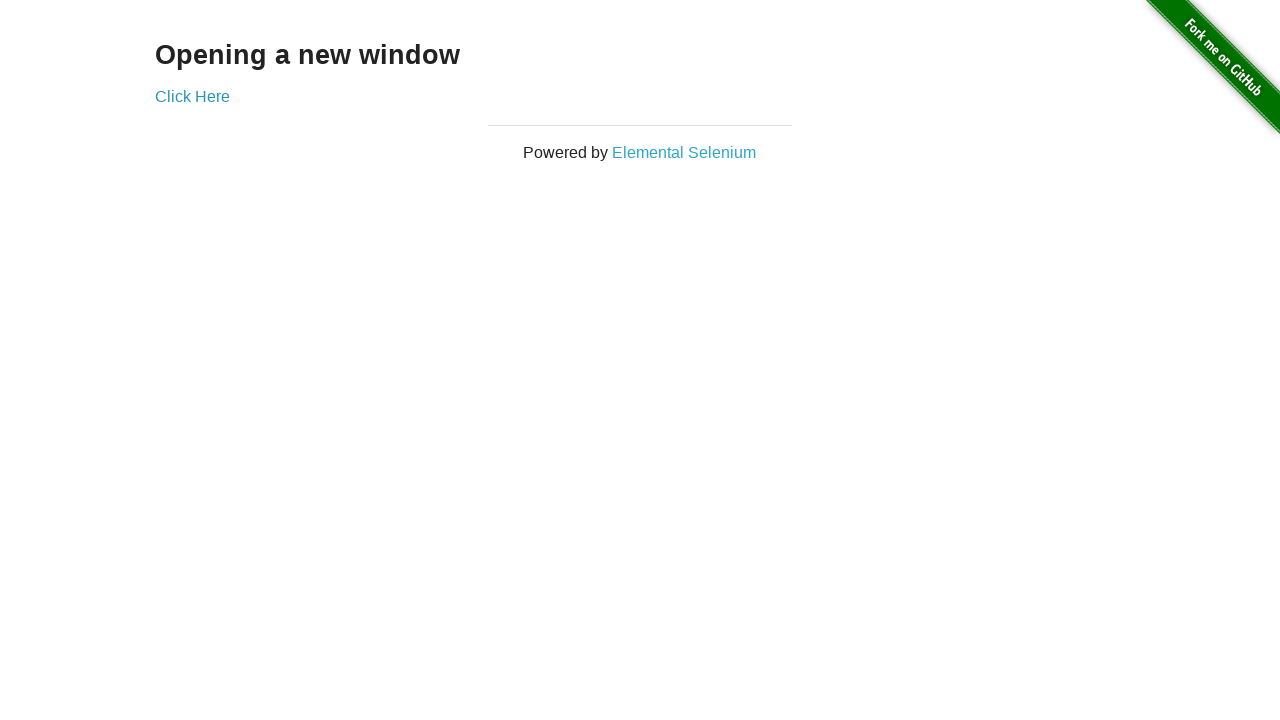

Waited 3 seconds
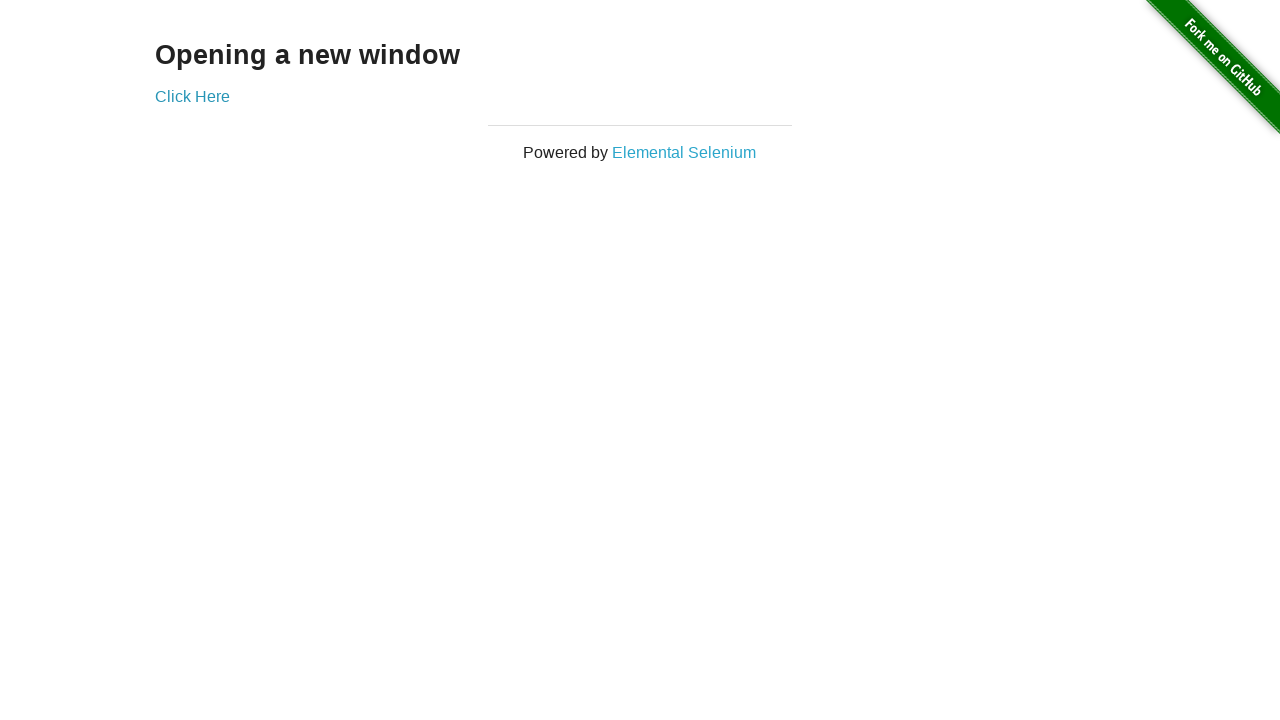

Switched to new window
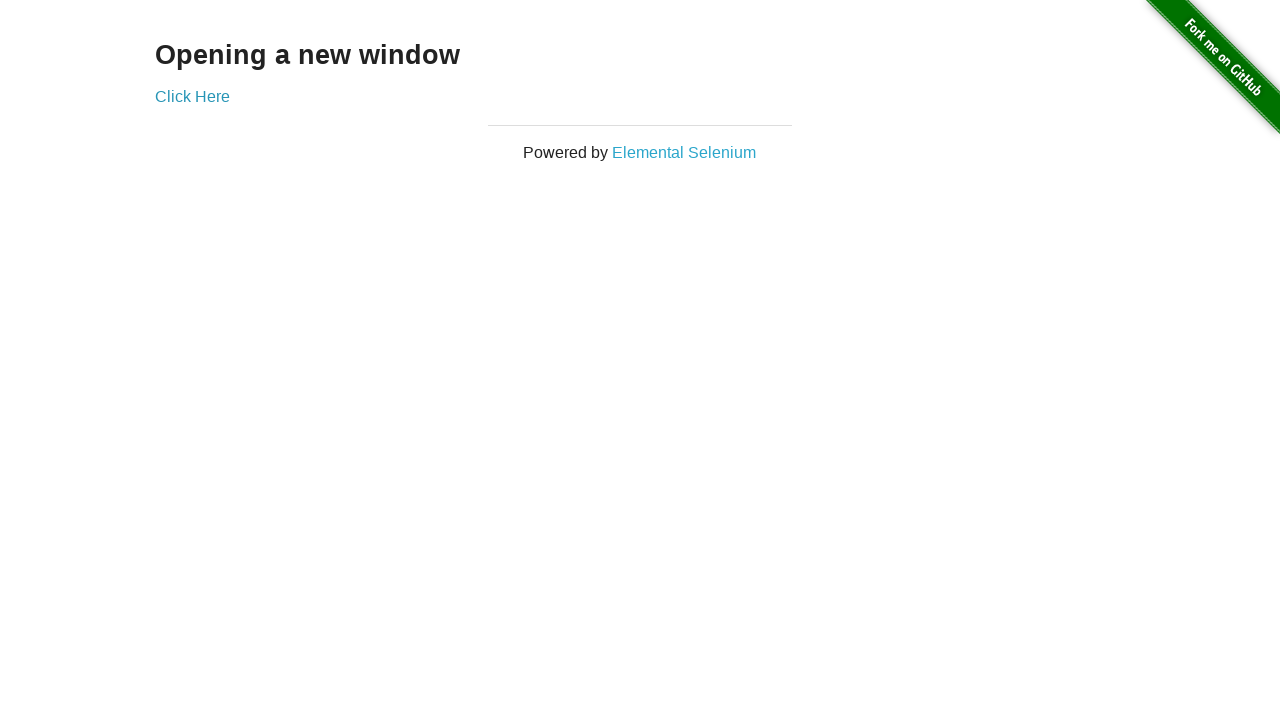

Waited 3 seconds in new window
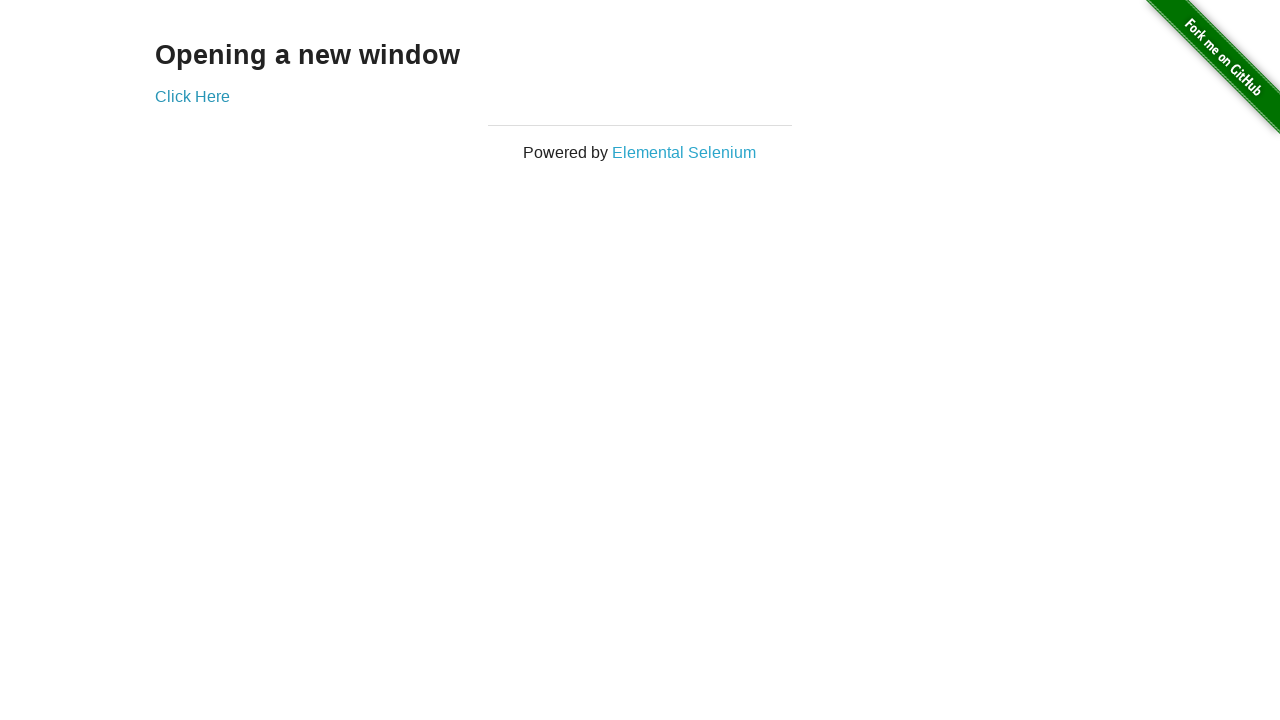

Switched back to original window
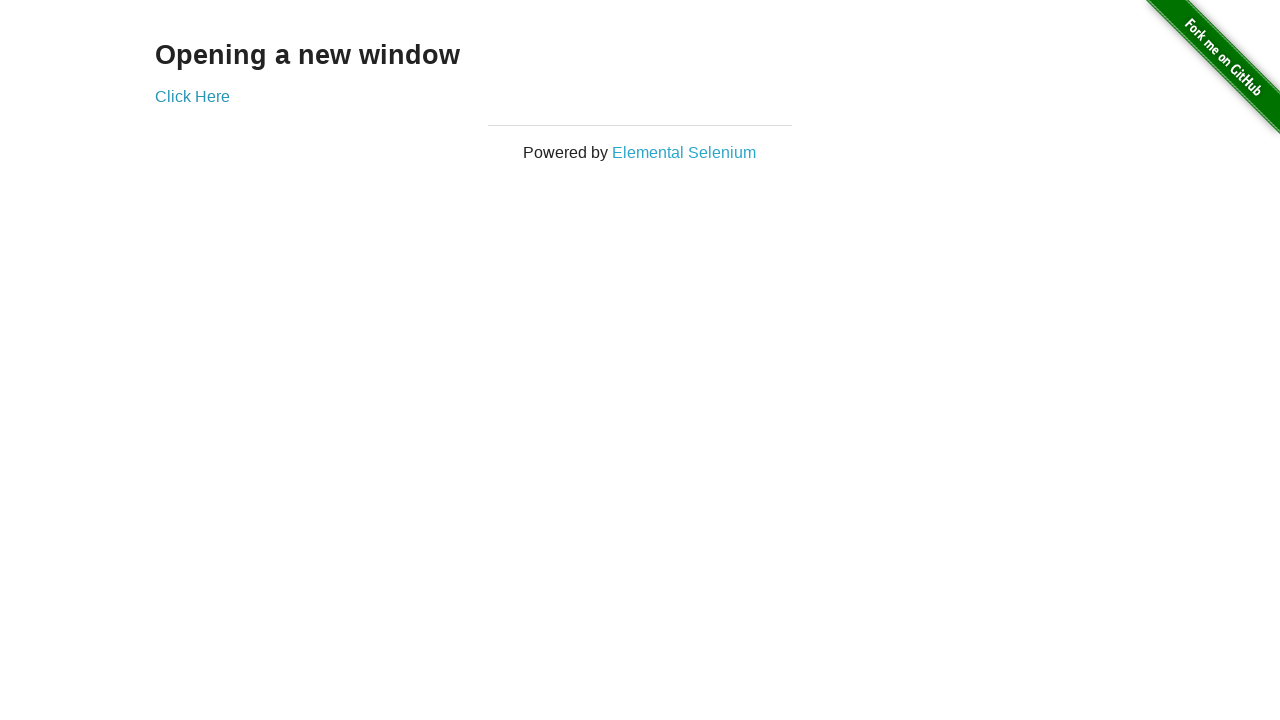

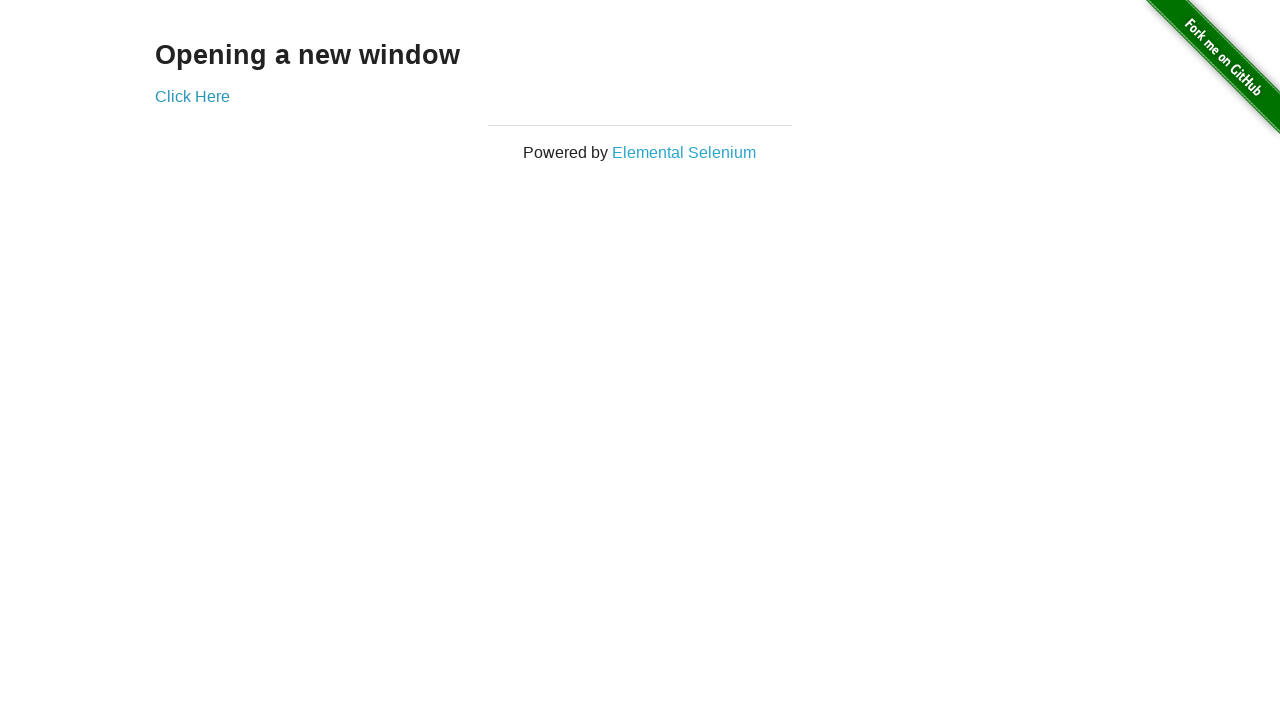